Tests A/B test opt-out by adding the opt-out cookie on the main page before navigating to the A/B test page

Starting URL: http://the-internet.herokuapp.com

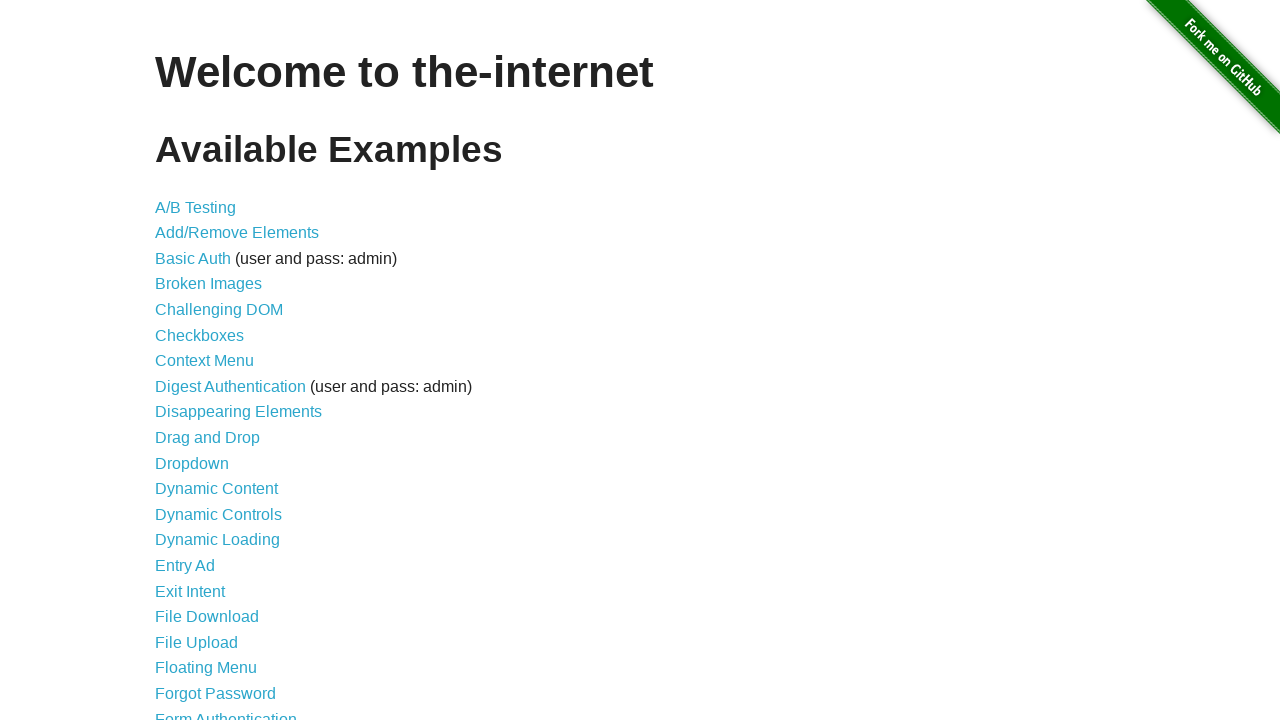

Added optimizelyOptOut cookie to opt out of A/B test
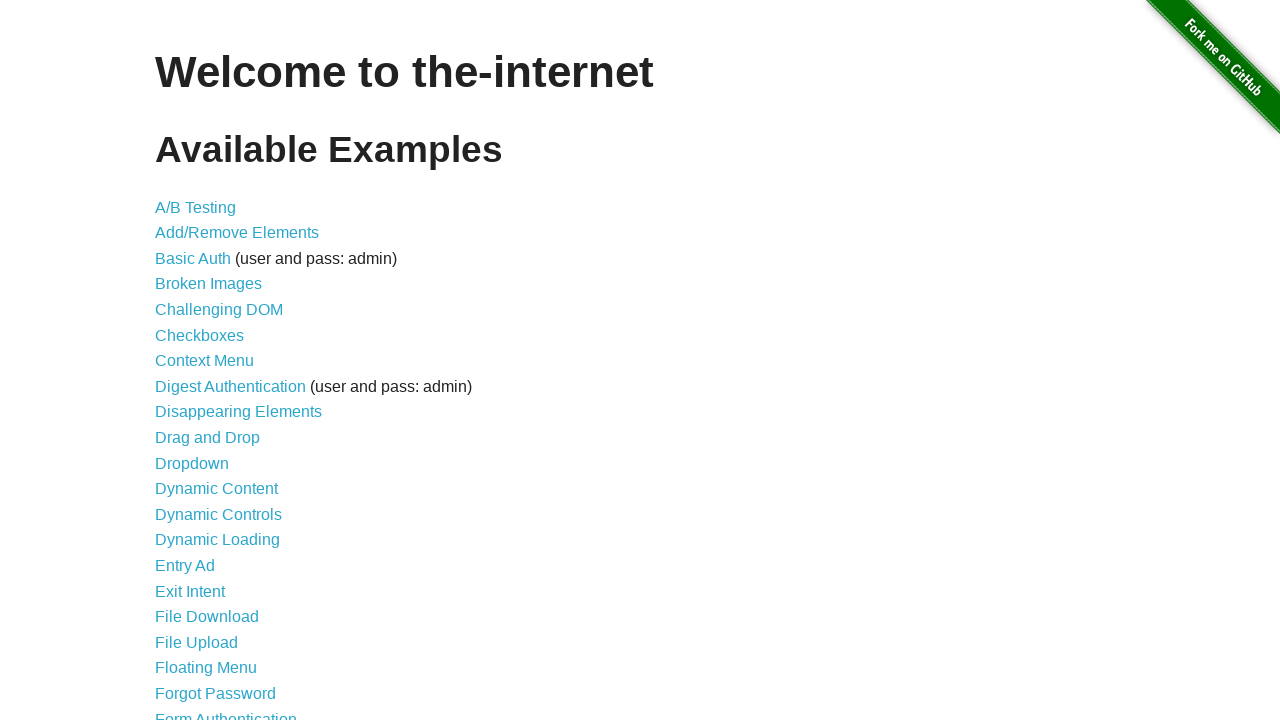

Navigated to A/B test page
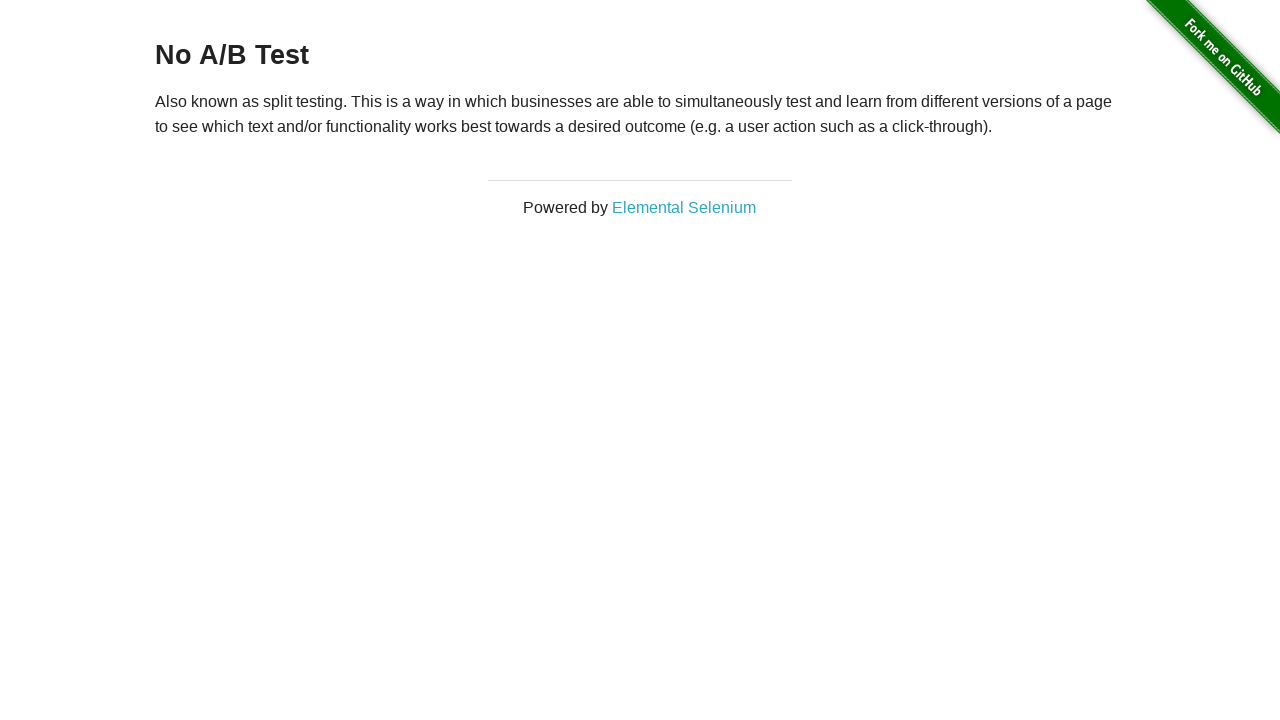

Retrieved heading text: 'No A/B Test'
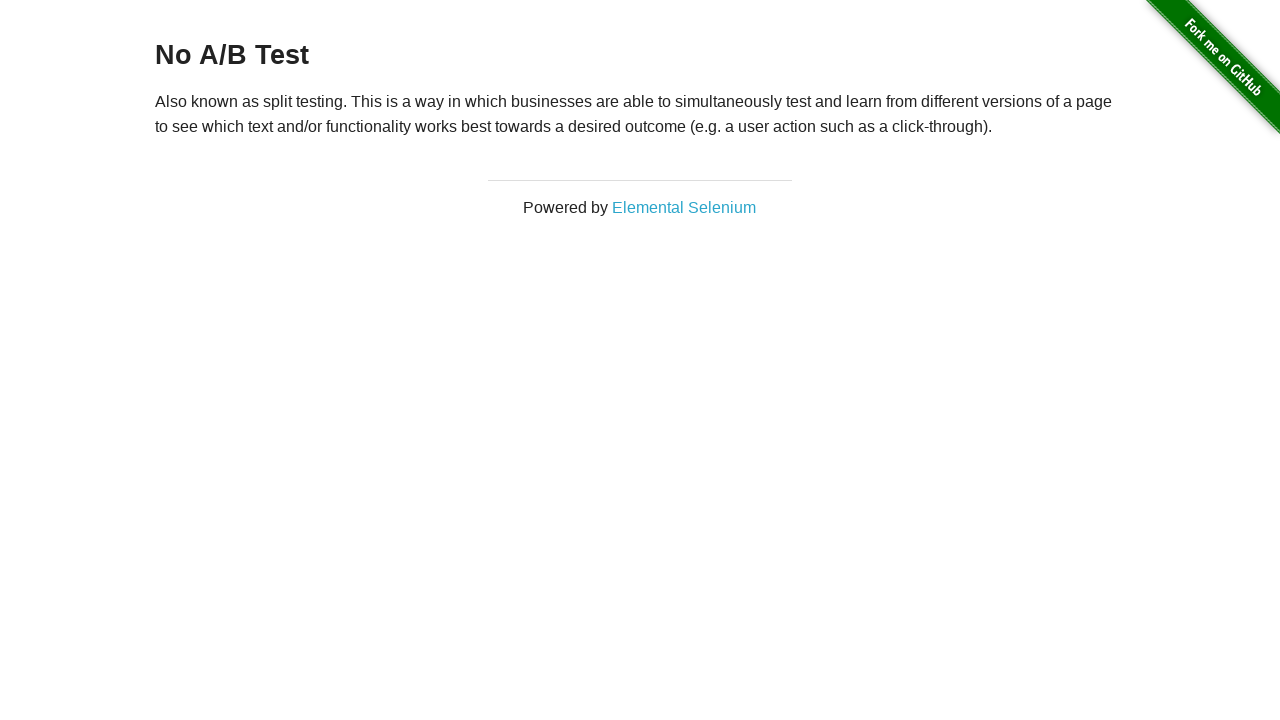

Verified that opt-out cookie successfully prevented A/B test assignment
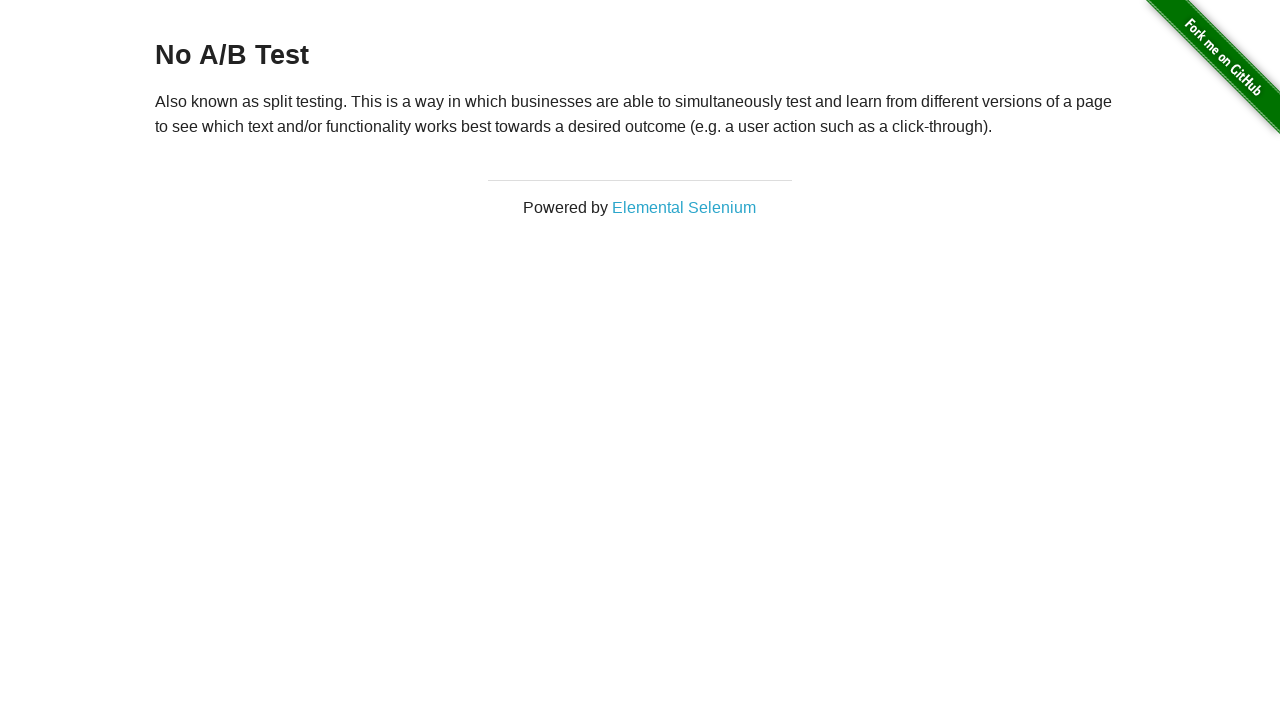

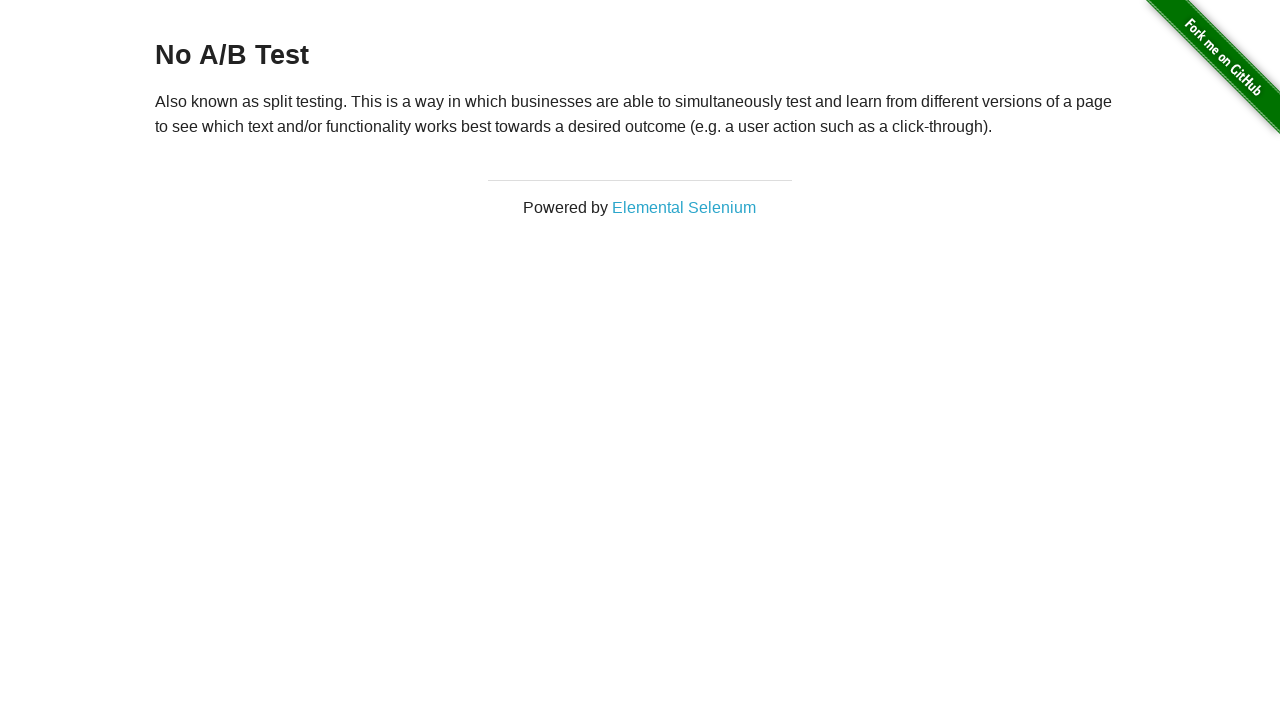